Tests various browser automation features including opening new tabs, checking radio button states, and verifying element visibility on a practice automation page

Starting URL: https://rahulshettyacademy.com/AutomationPractice/

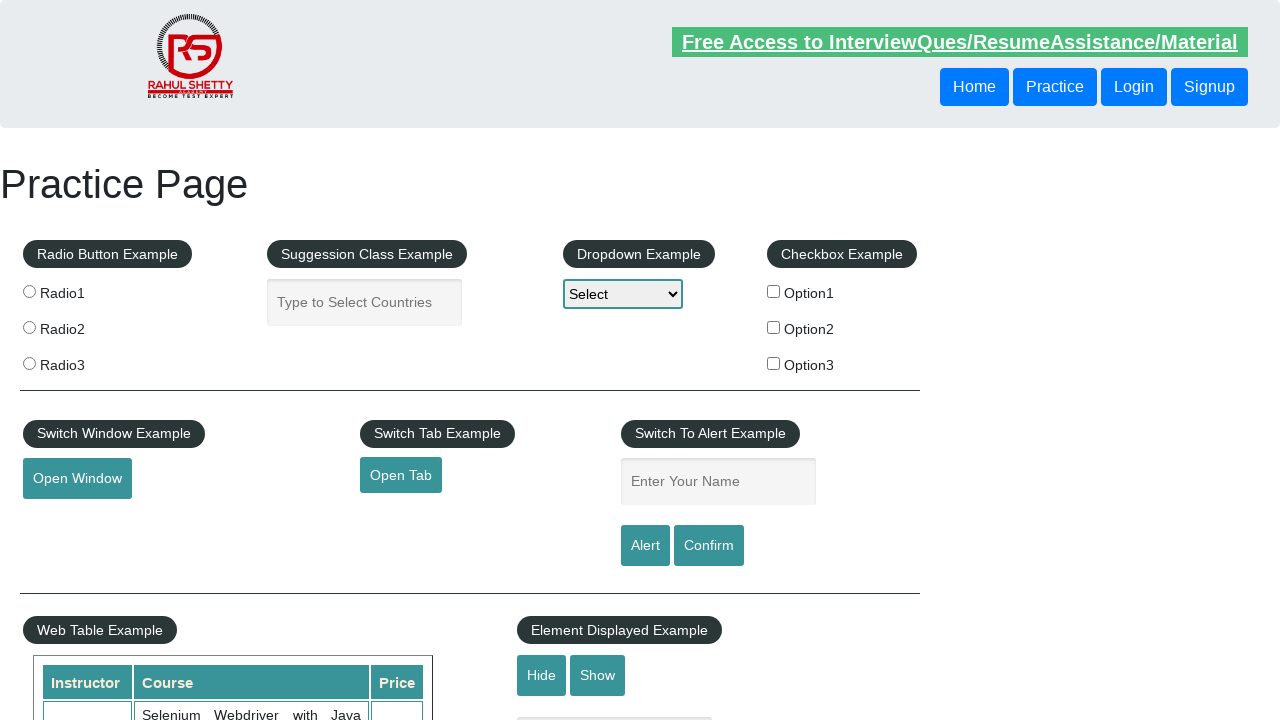

Clicked button to open new tab at (401, 475) on #opentab
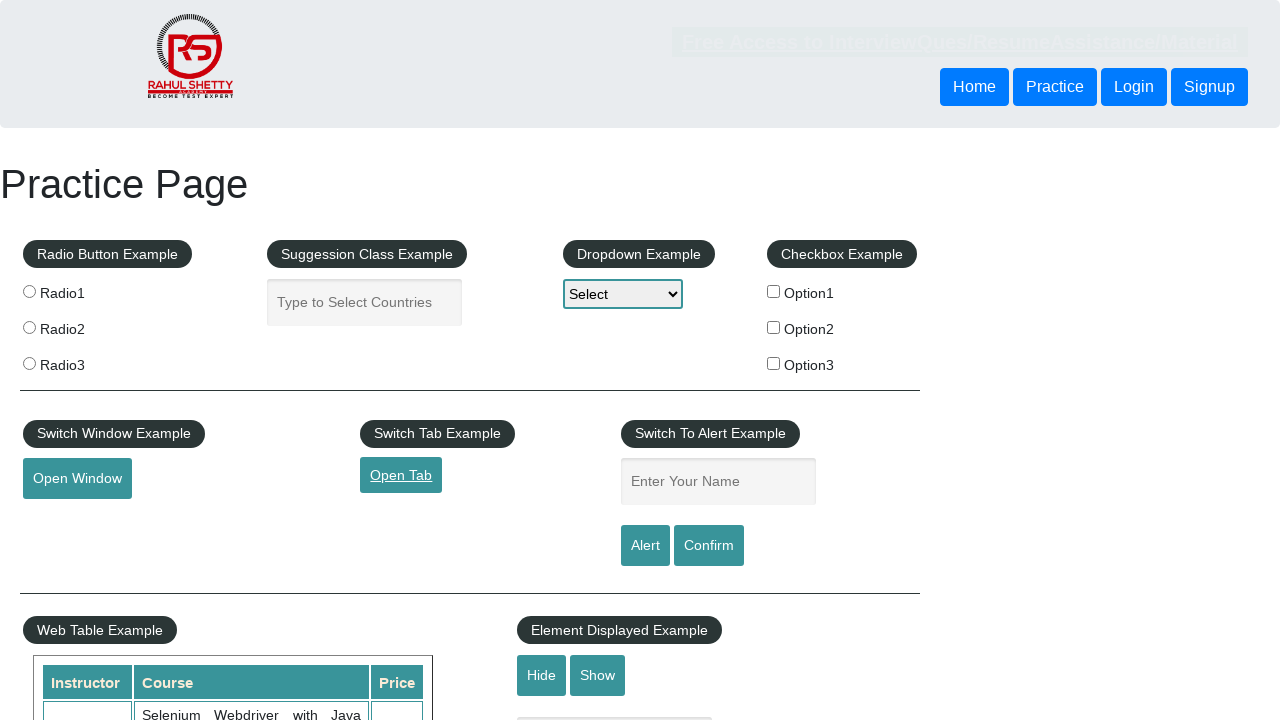

Retrieved all pages/tabs - found 1 window(s)
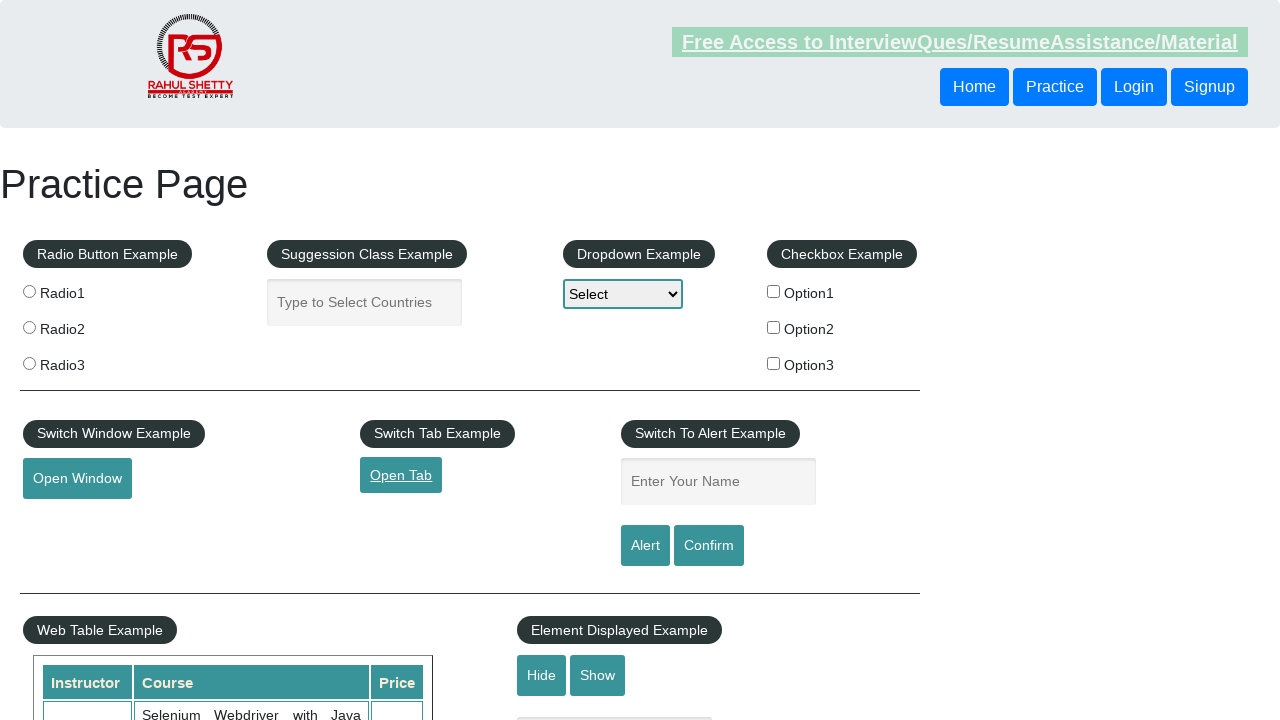

Checked radio1 selection state - selected: False
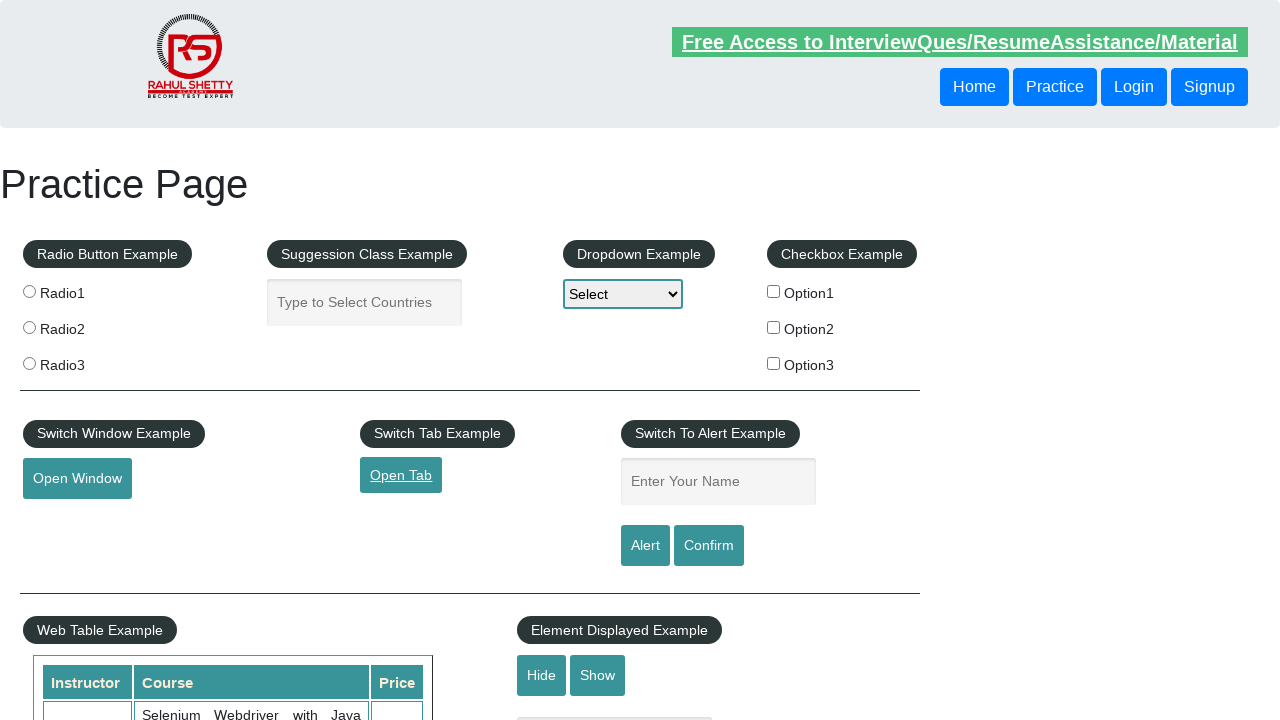

Clicked hide-textbox button to hide the text field at (542, 675) on input#hide-textbox
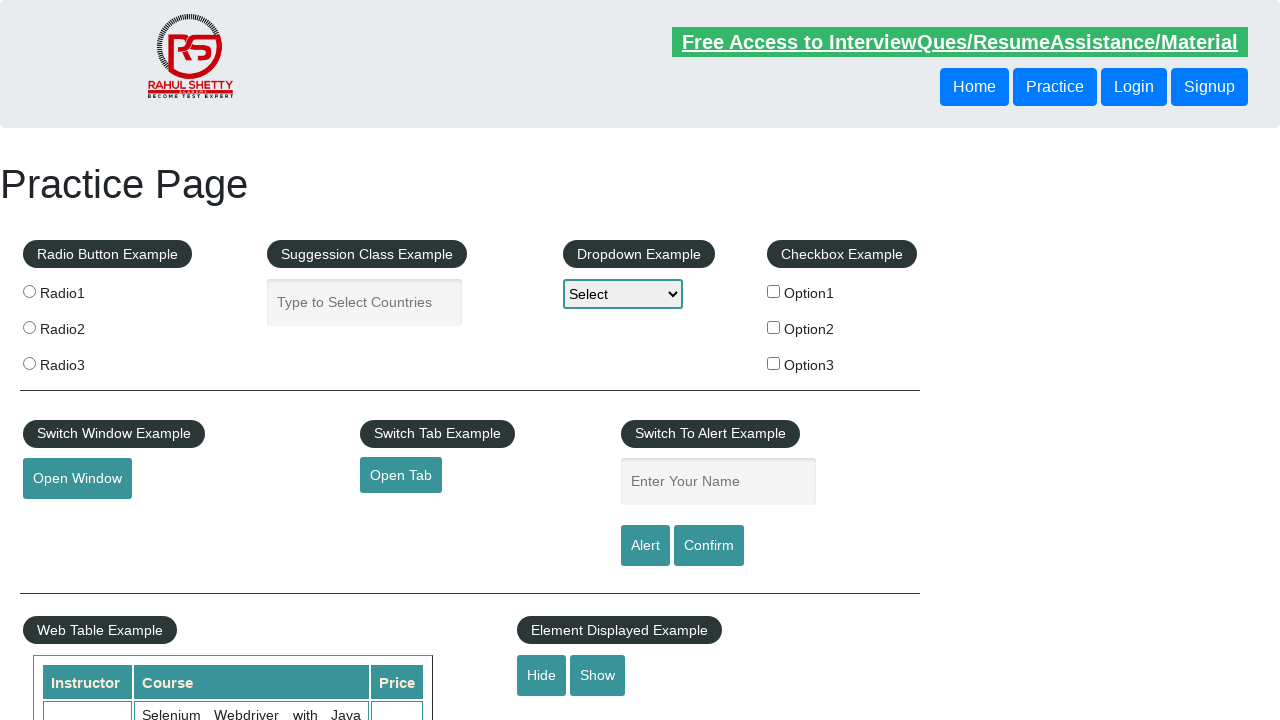

Checked visibility of displayed-text field - visible: False
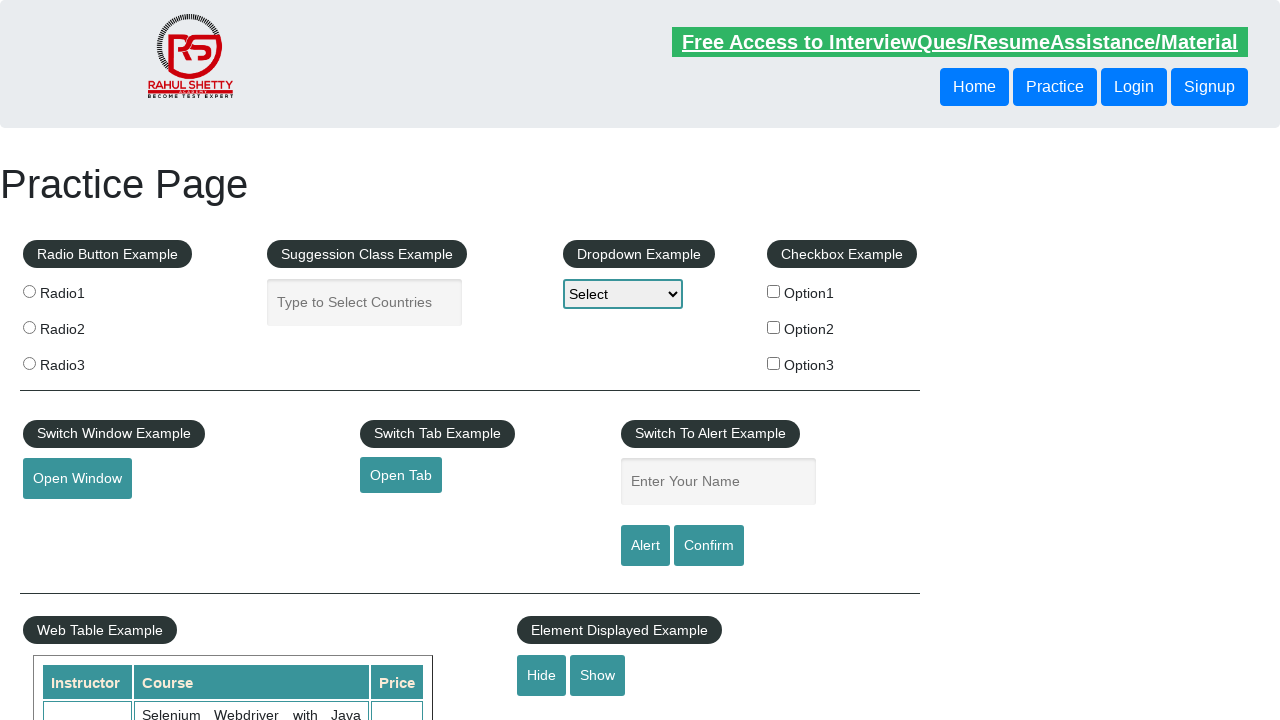

Checked if displayed-text field is enabled - enabled: True
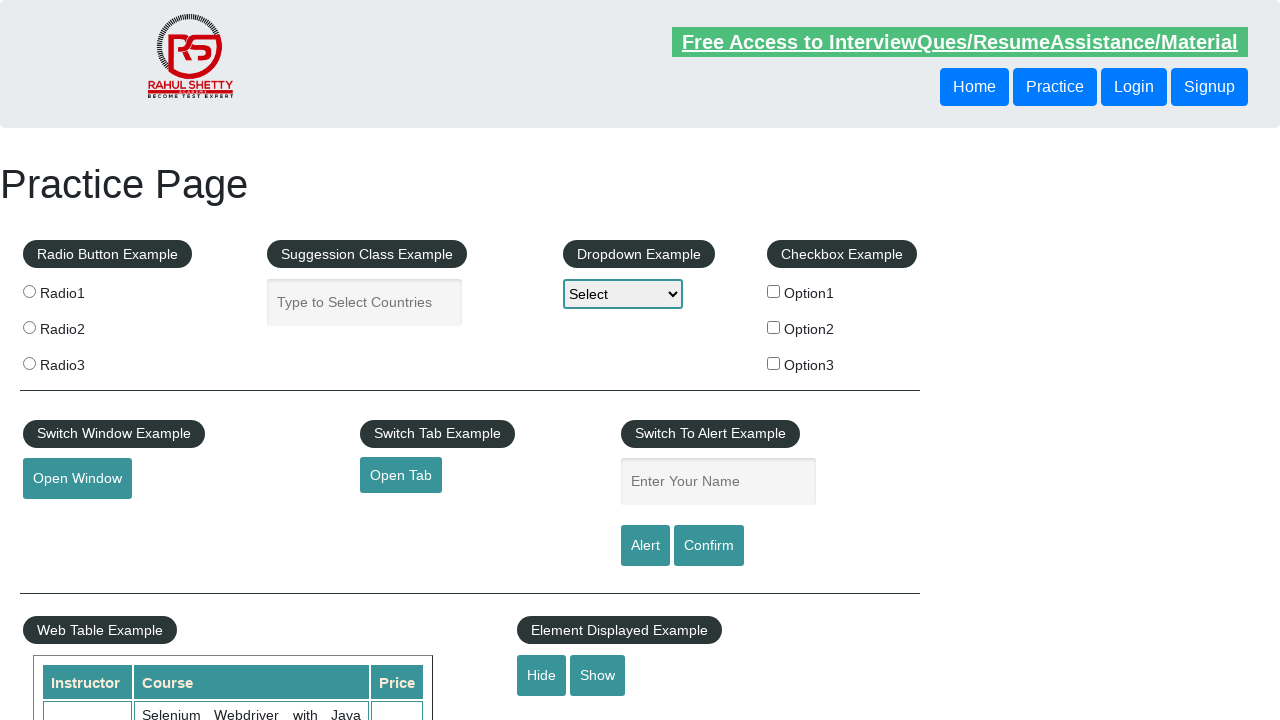

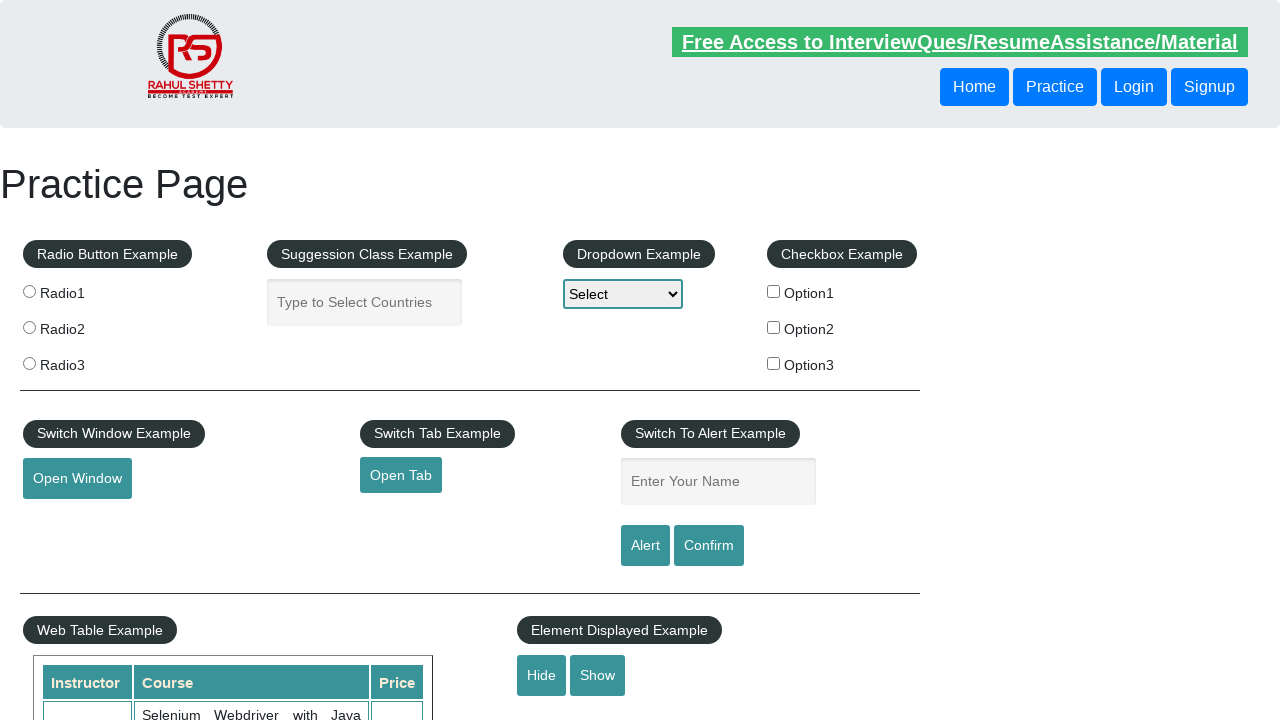